Tests handling of a new tab opened by clicking a button, waiting for the popup event triggered by the click action.

Starting URL: https://material.playwrightvn.com/023-target-page.html

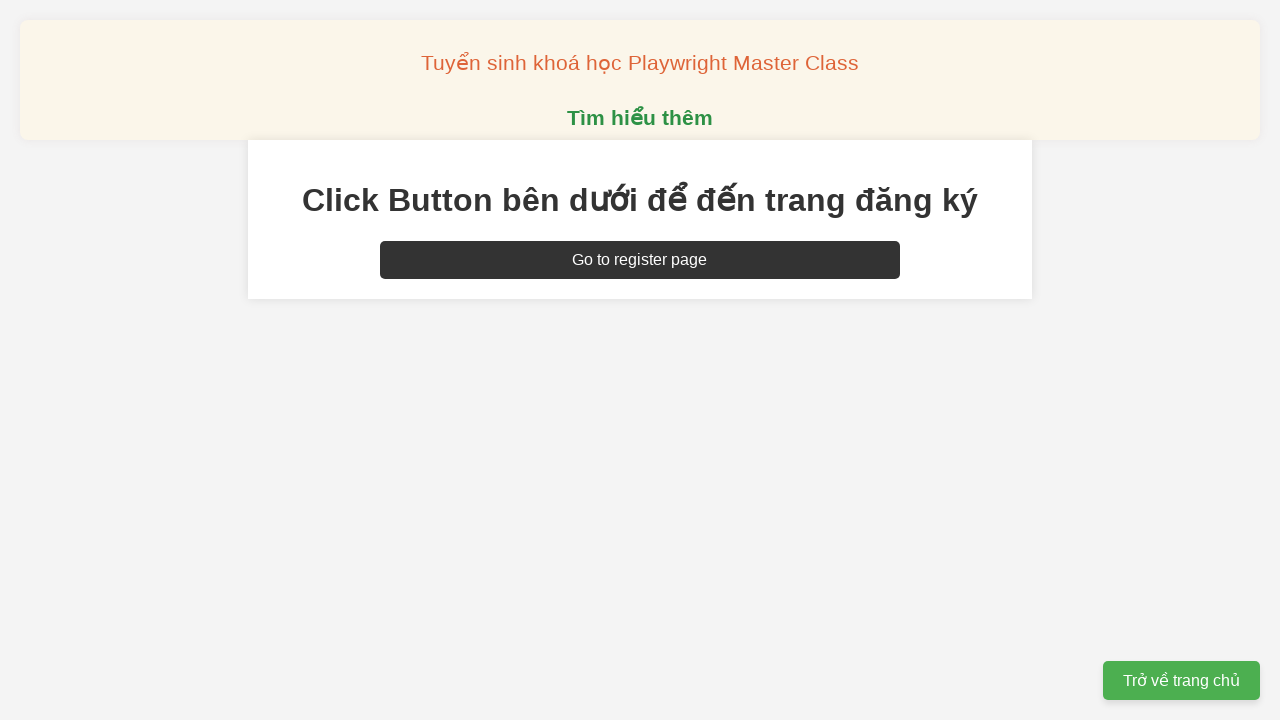

Clicked 'Go to register page' button and triggered popup event at (640, 260) on xpath=//button[text()='Go to register page']
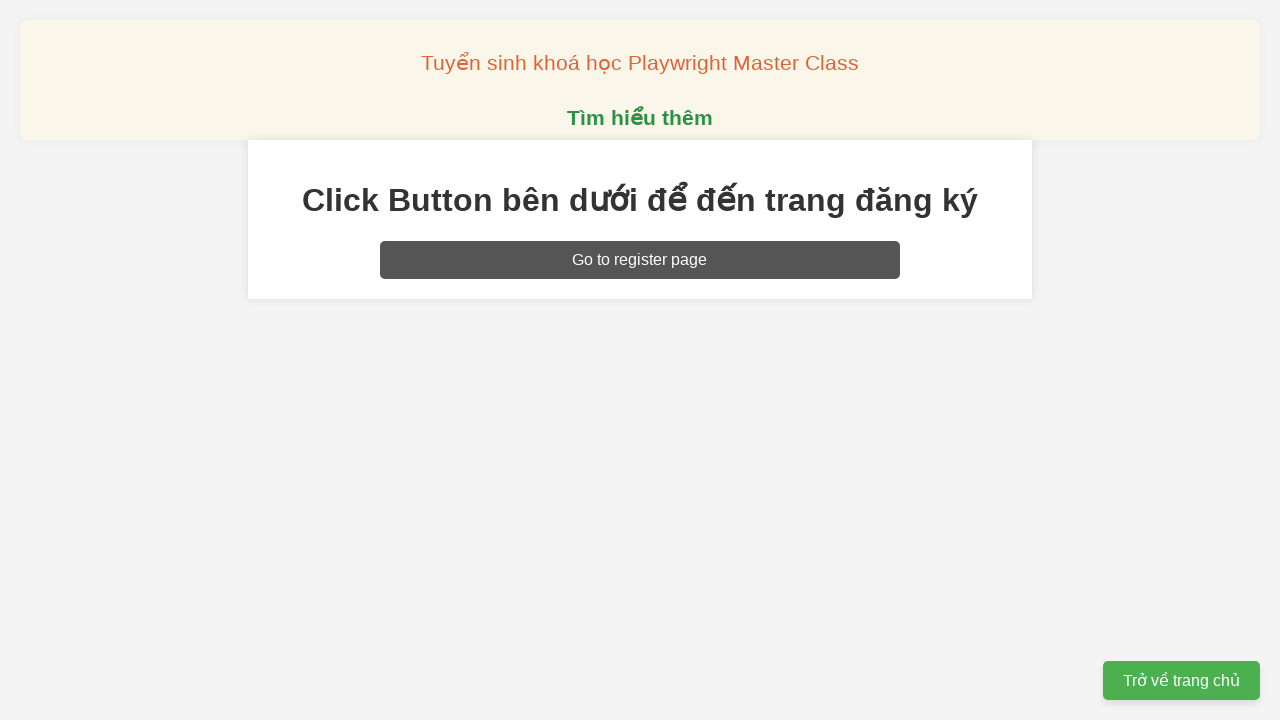

New tab/page object obtained from popup event
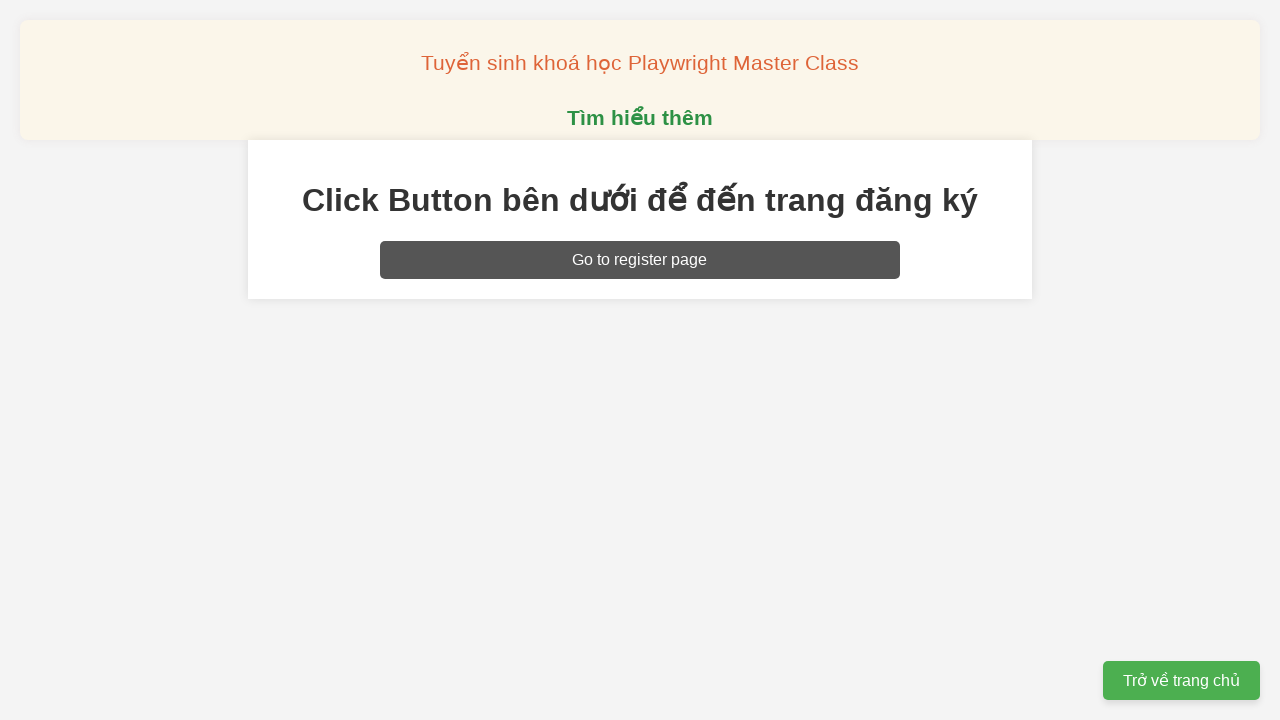

New page loaded completely
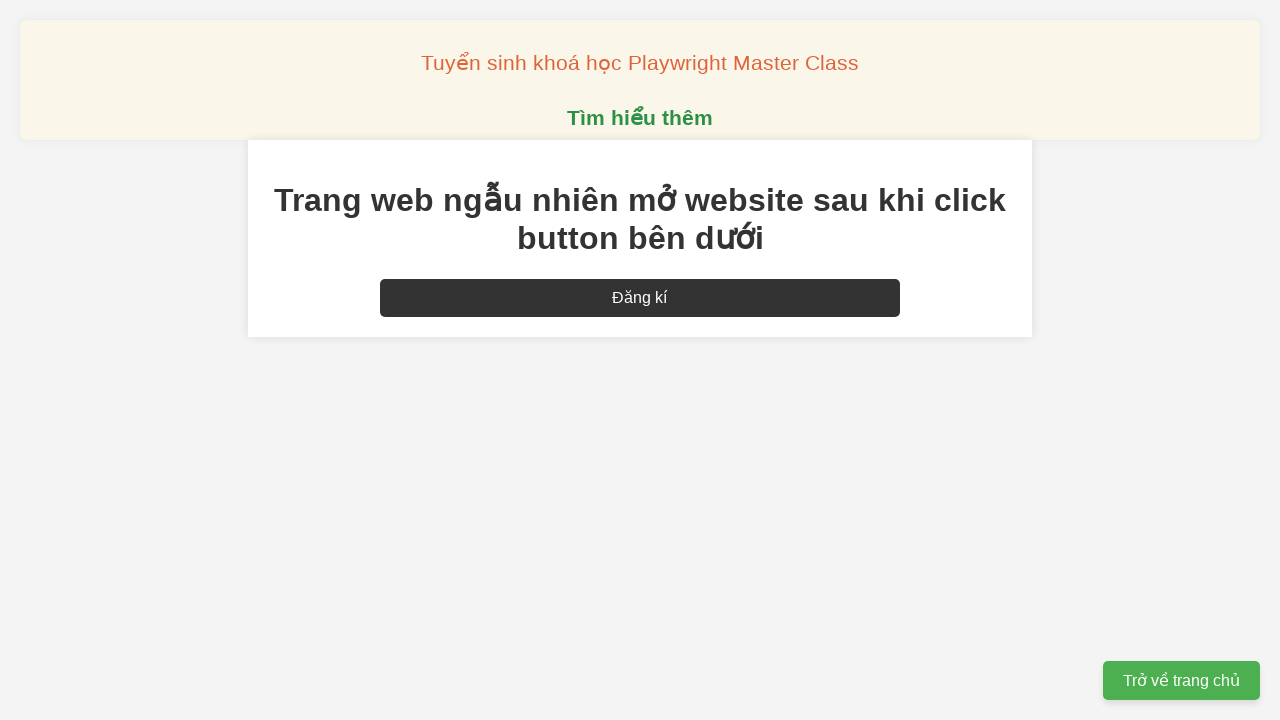

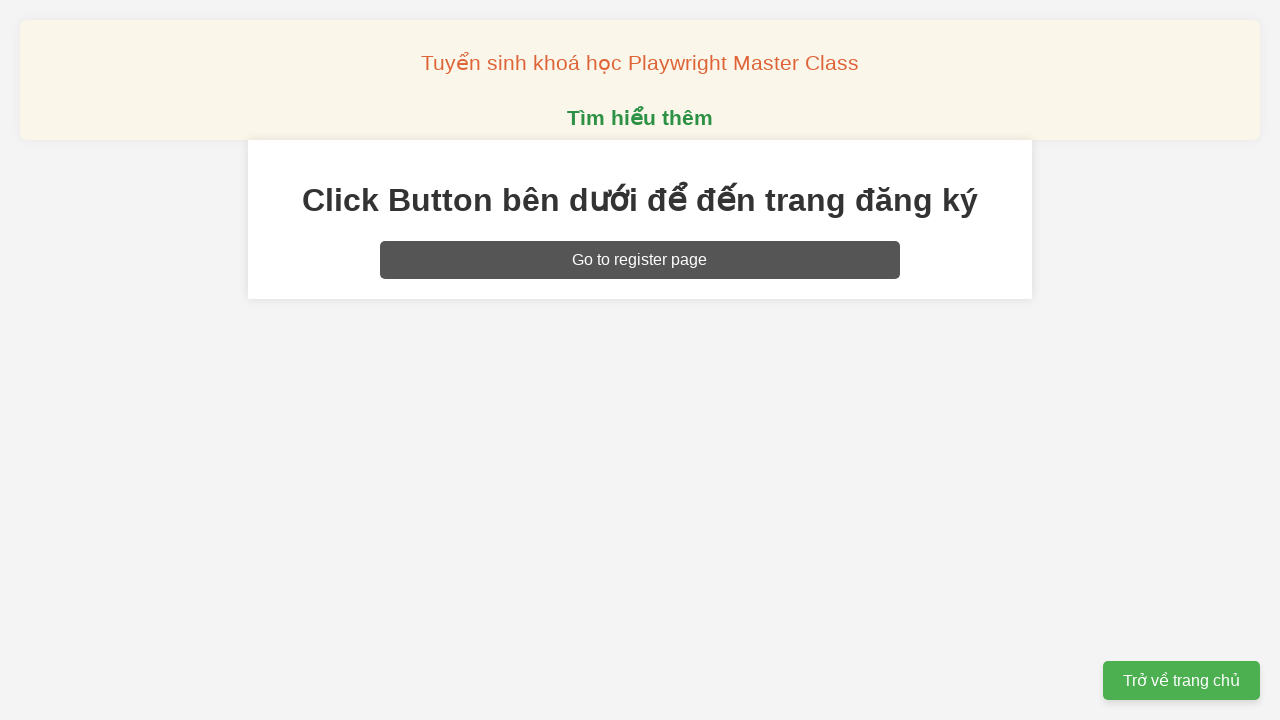